Tests table sorting by clicking the Due column header twice to sort in descending order using CSS pseudo-class selectors.

Starting URL: http://the-internet.herokuapp.com/tables

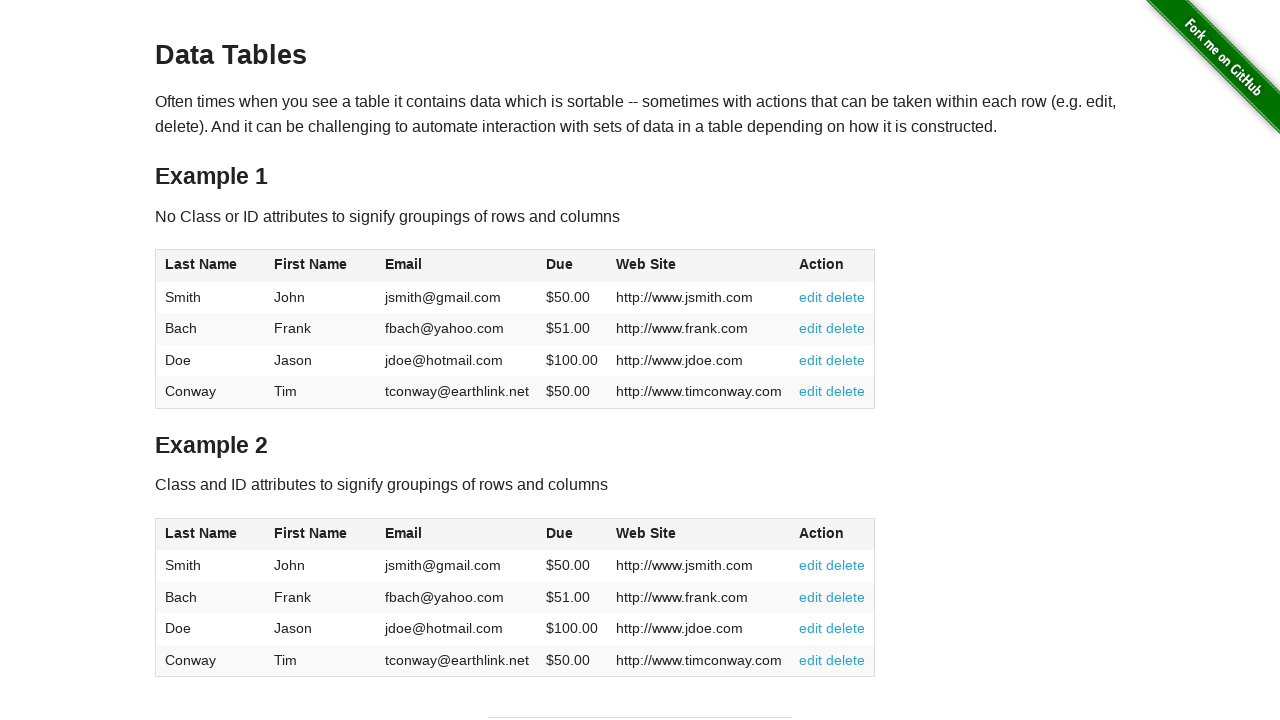

Clicked Due column header first time to sort ascending at (572, 266) on #table1 thead tr th:nth-of-type(4)
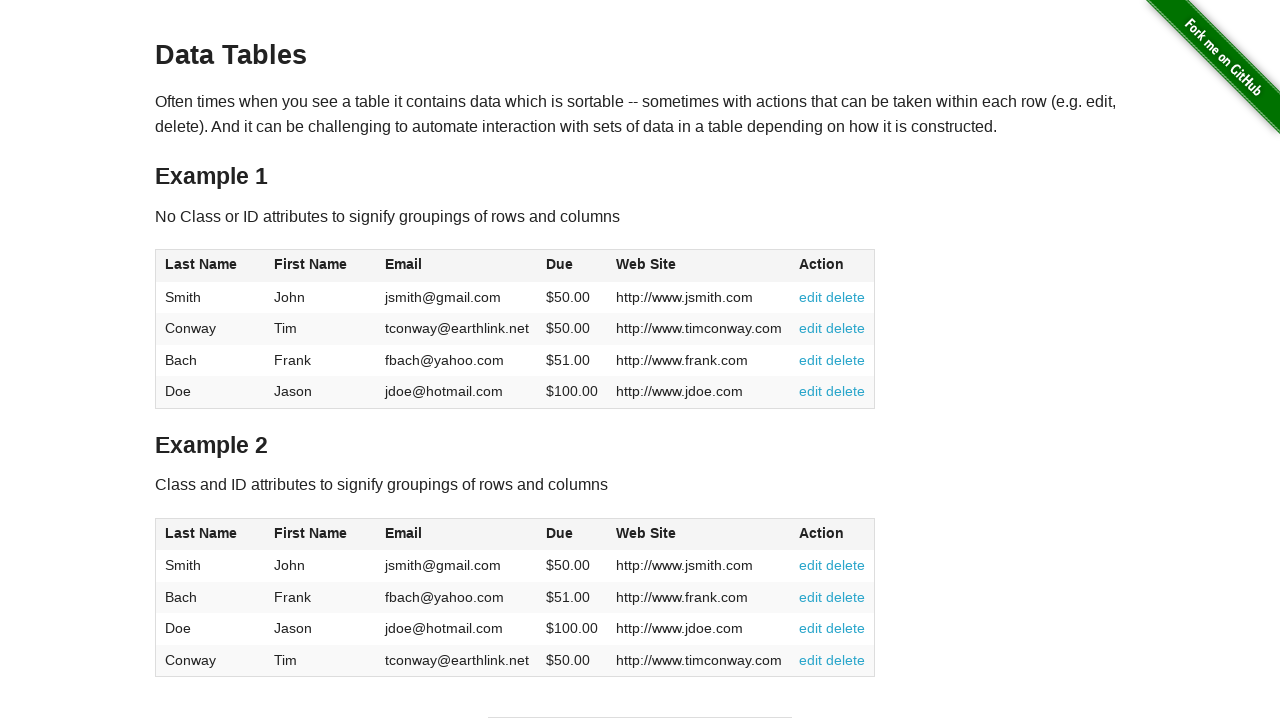

Clicked Due column header second time to sort descending at (572, 266) on #table1 thead tr th:nth-of-type(4)
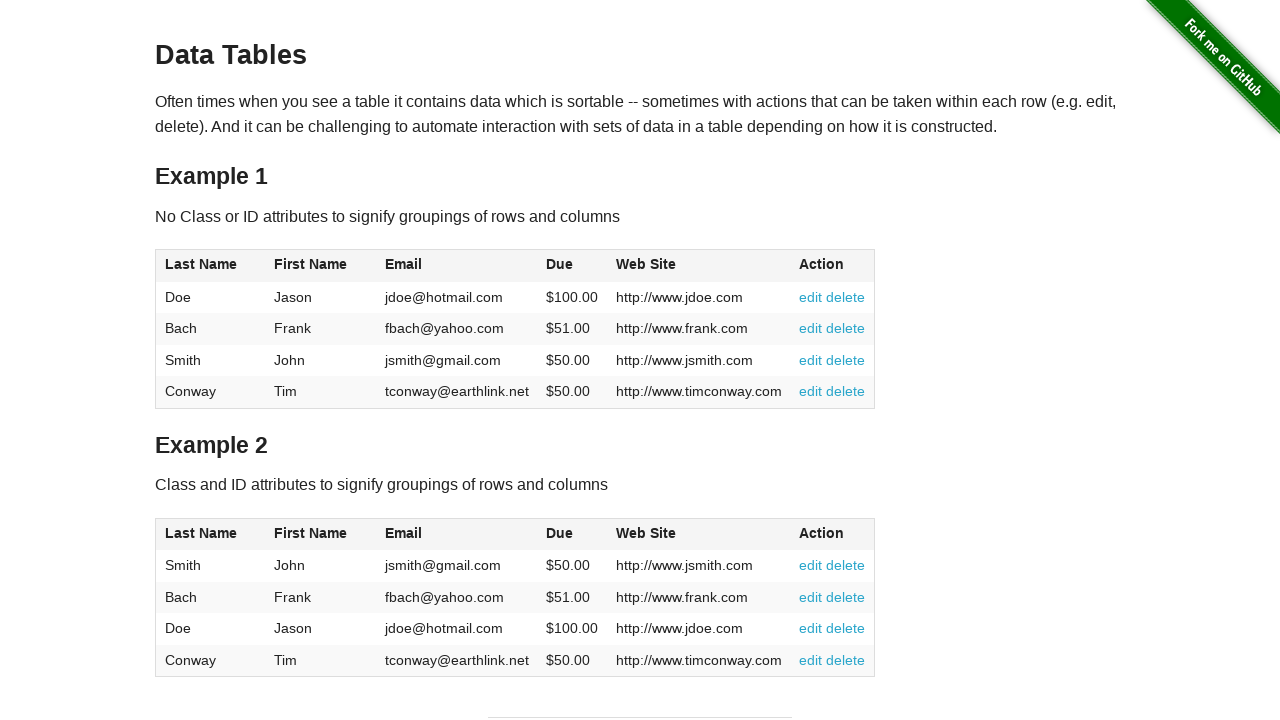

Due column cells loaded and table sorted in descending order
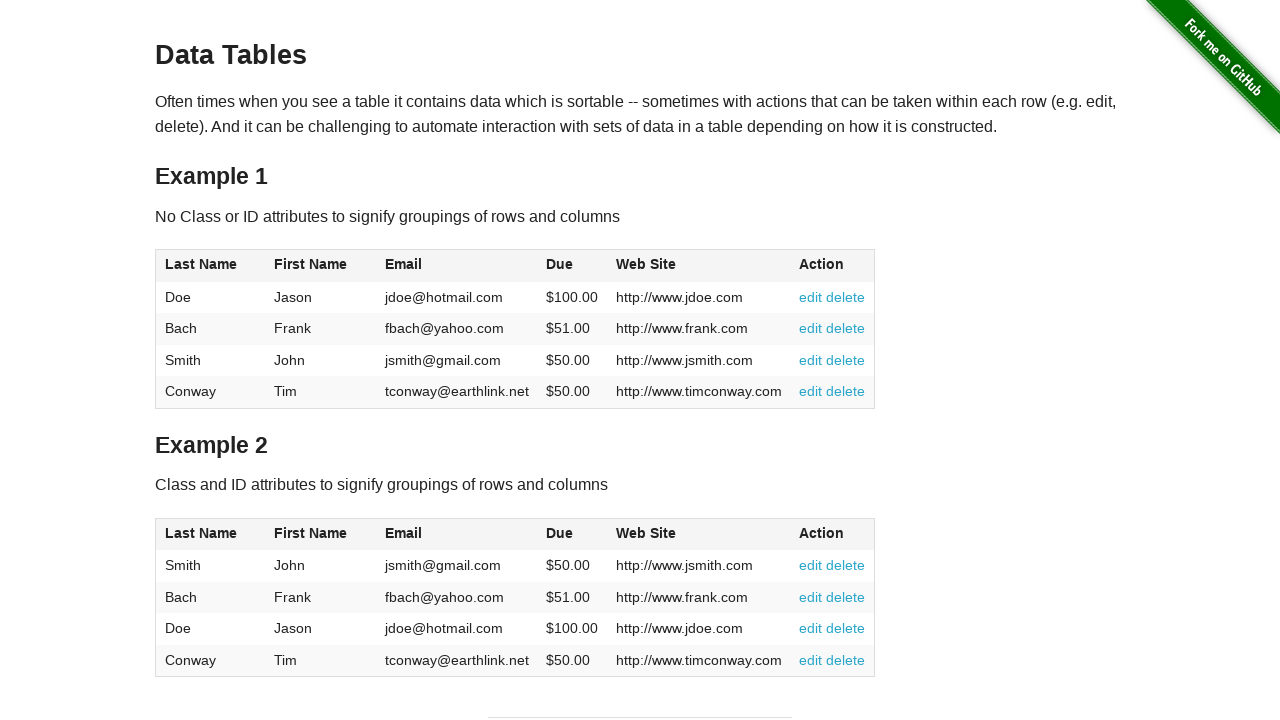

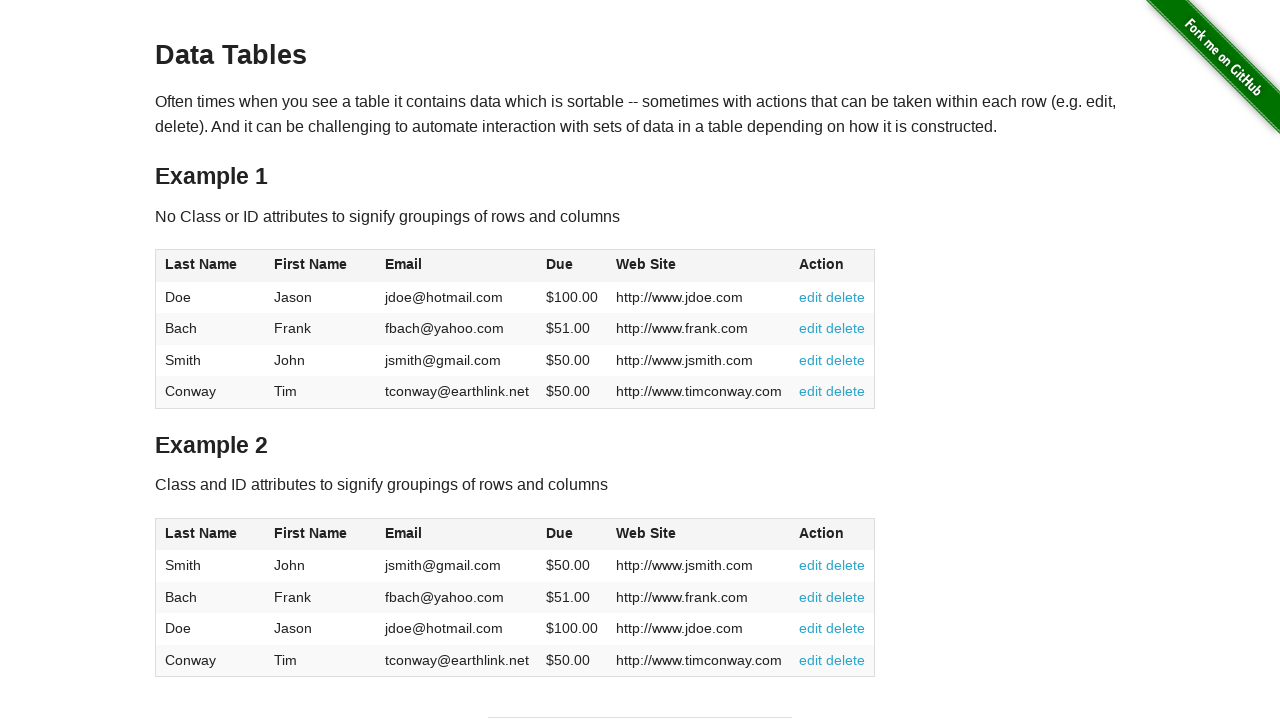